Navigates to the IFSUL (Instituto Federal Sul-rio-grandense) educational institution's homepage and verifies the page loads.

Starting URL: http://www.ifsul.edu.br

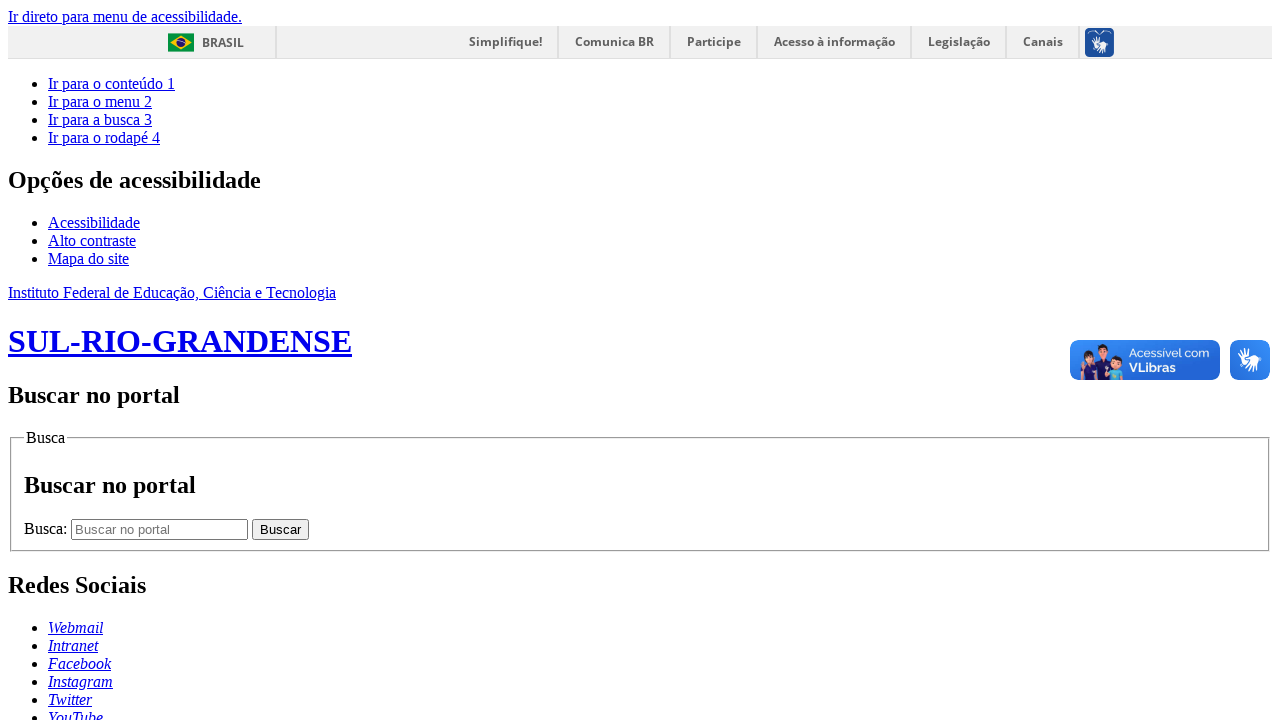

Waited for page DOM content to load
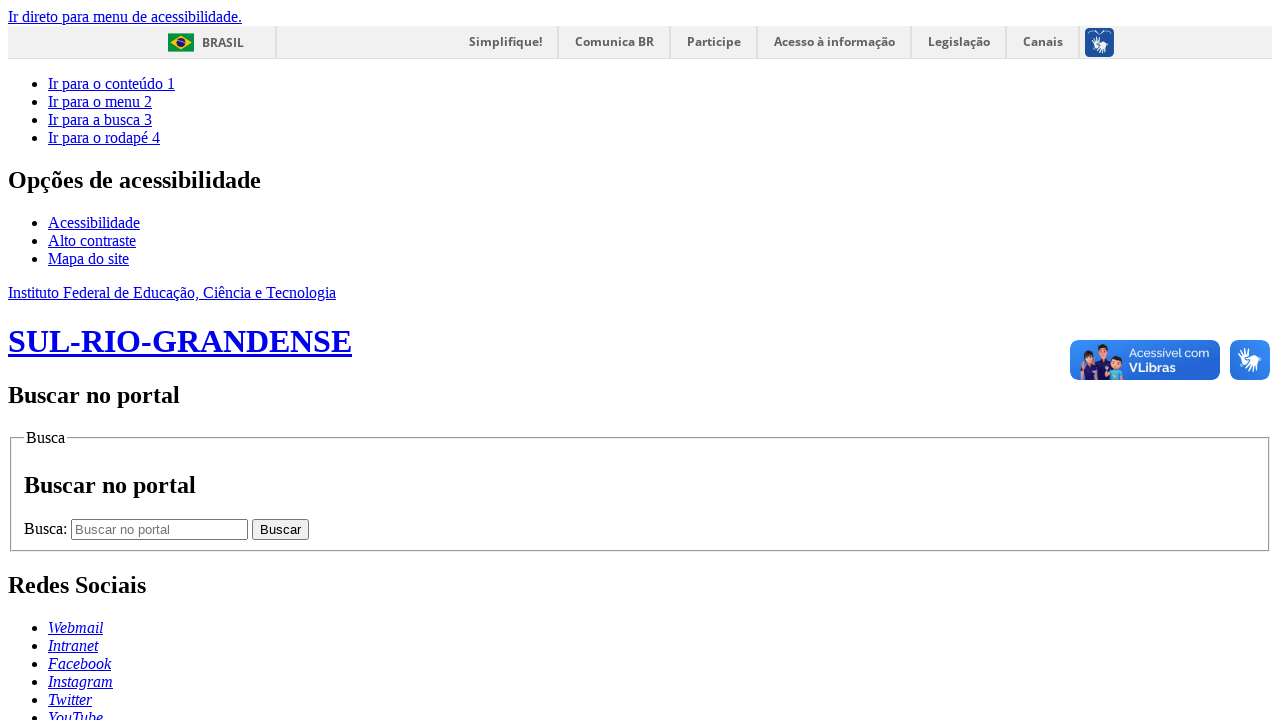

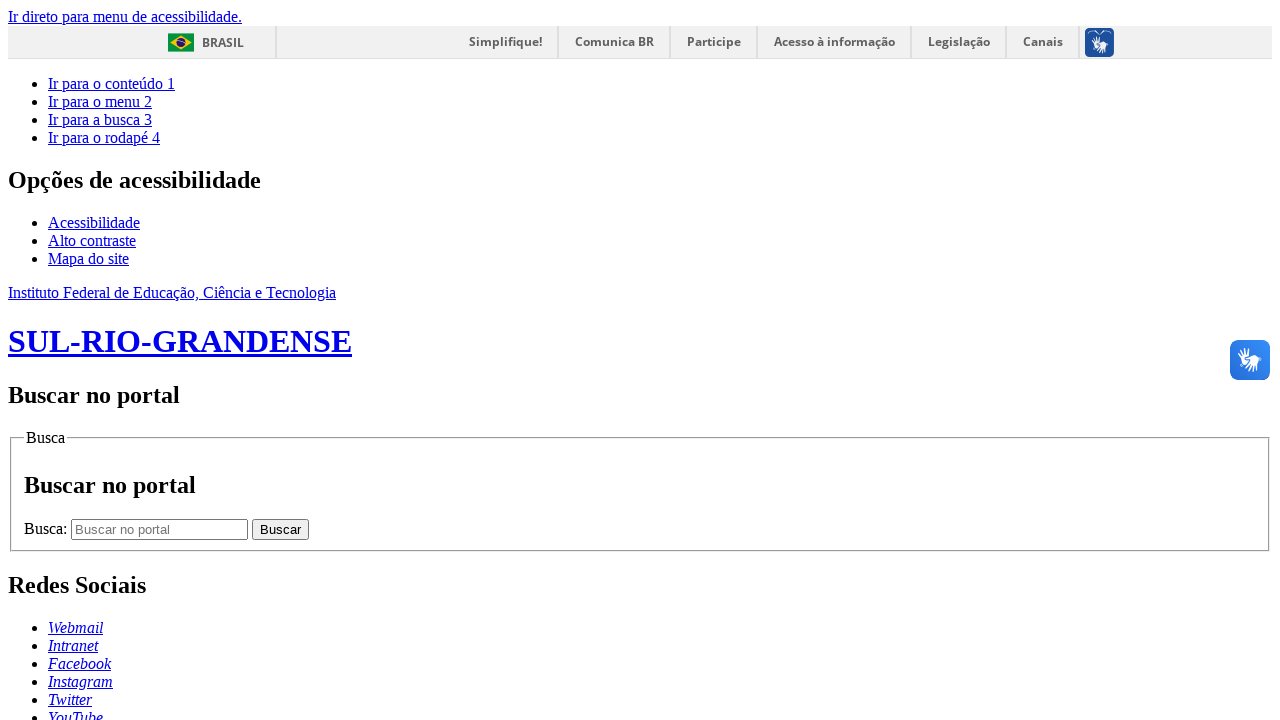